Tests opening a new browser tab by clicking the "Open Tab" link and switching to the new window

Starting URL: https://rahulshettyacademy.com/AutomationPractice/

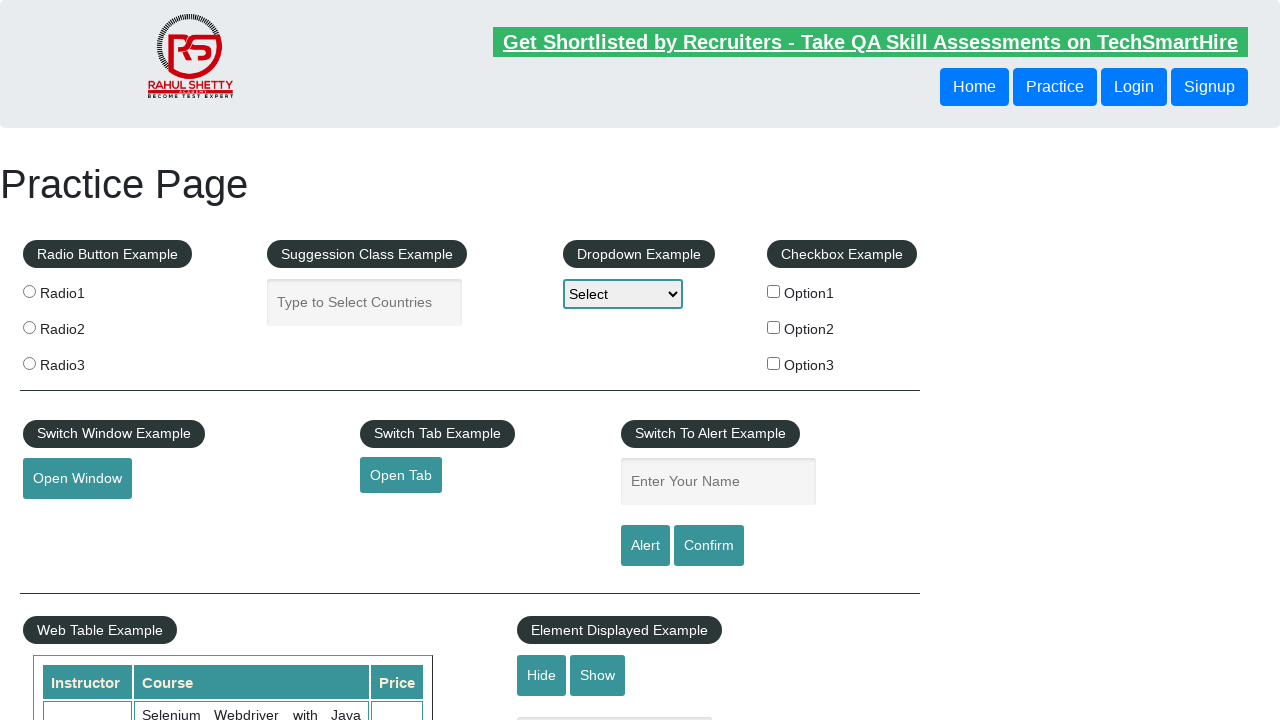

Clicked 'Open Tab' link and new page started opening at (401, 475) on a#opentab
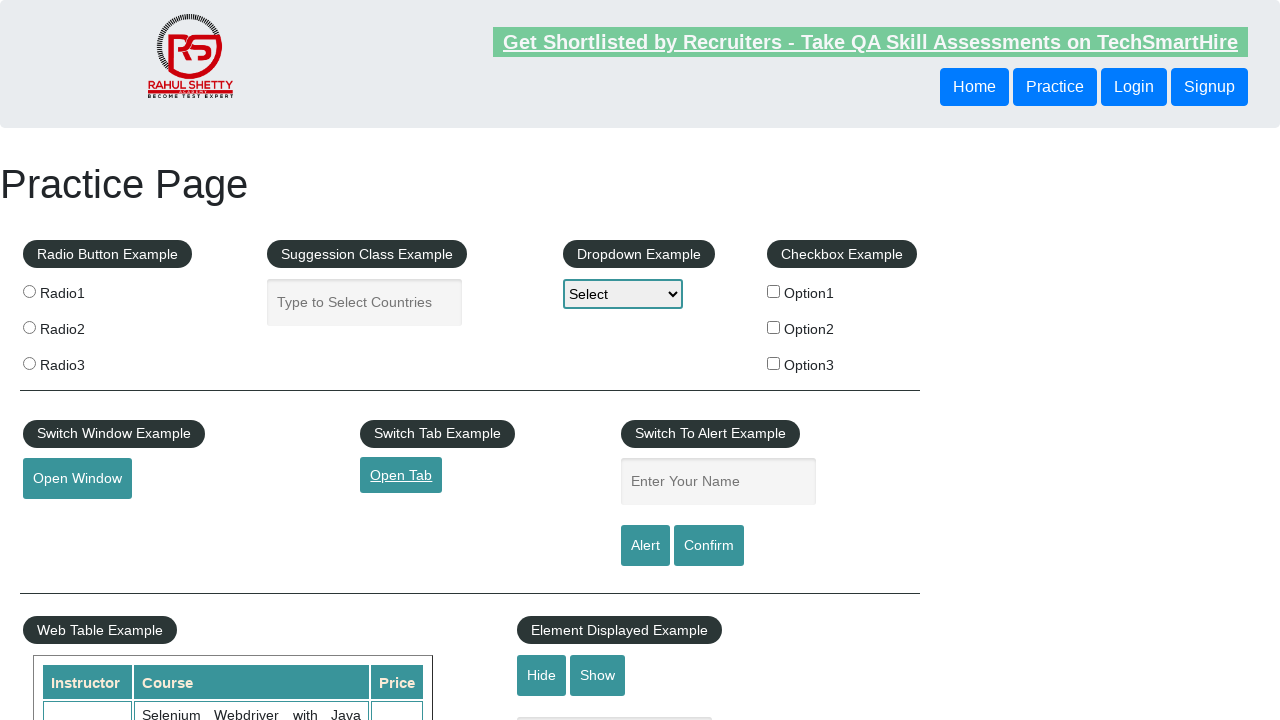

New page object obtained from context
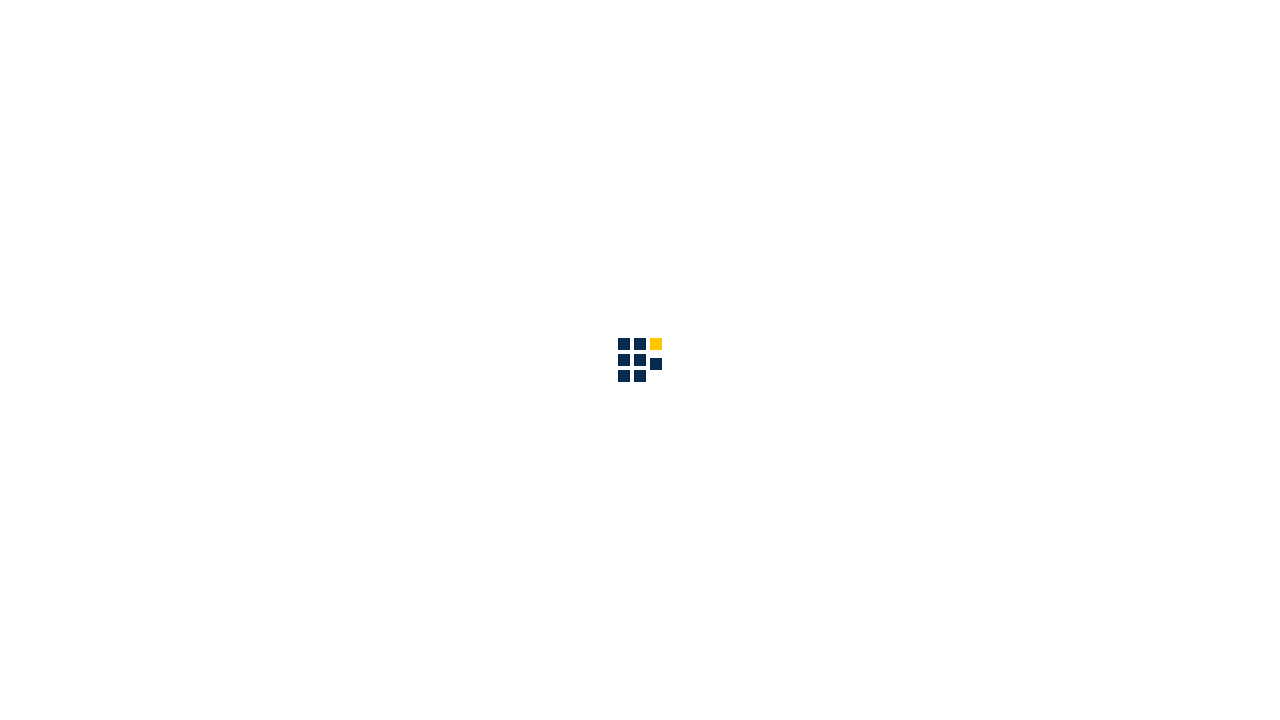

New page fully loaded
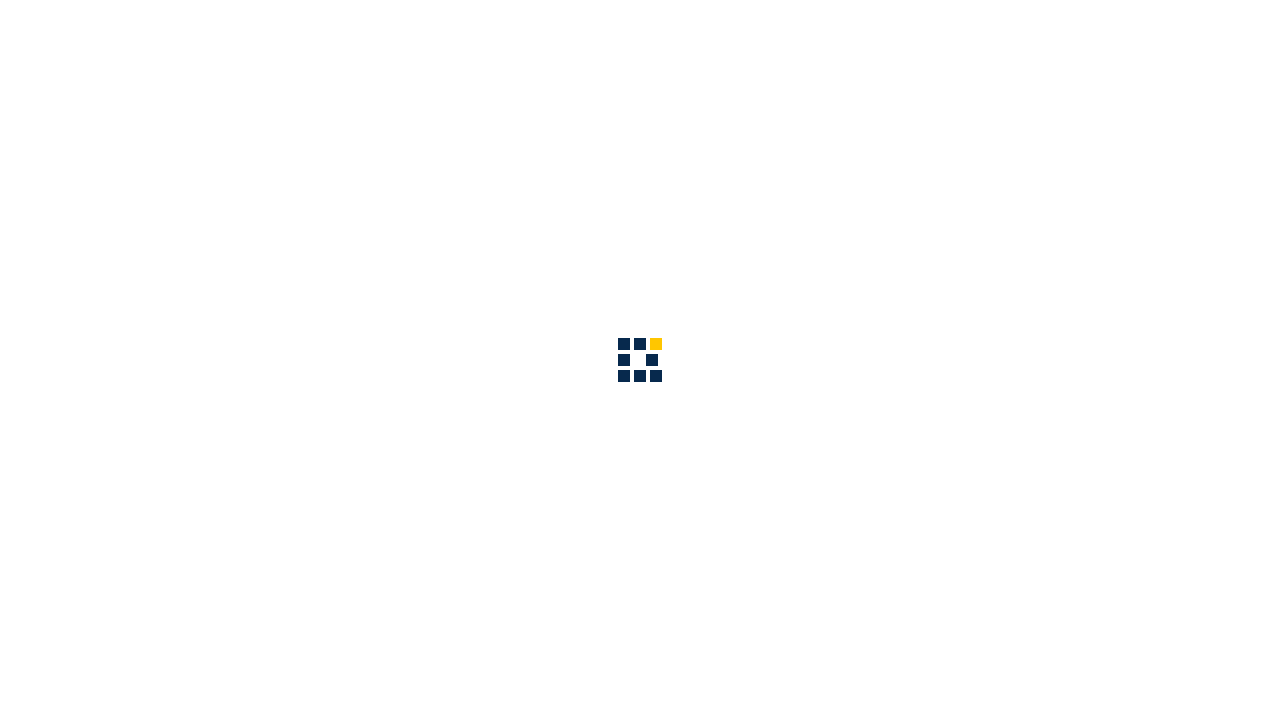

Scrolled down 10000 pixels on the new page
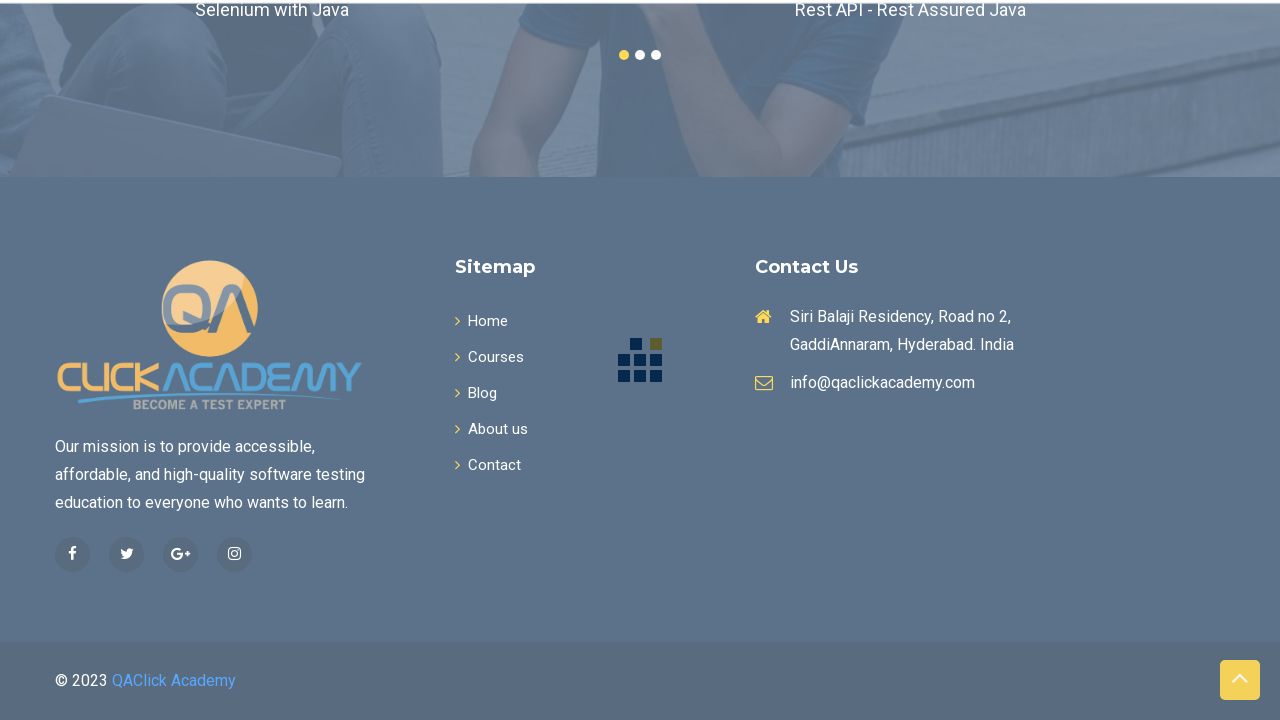

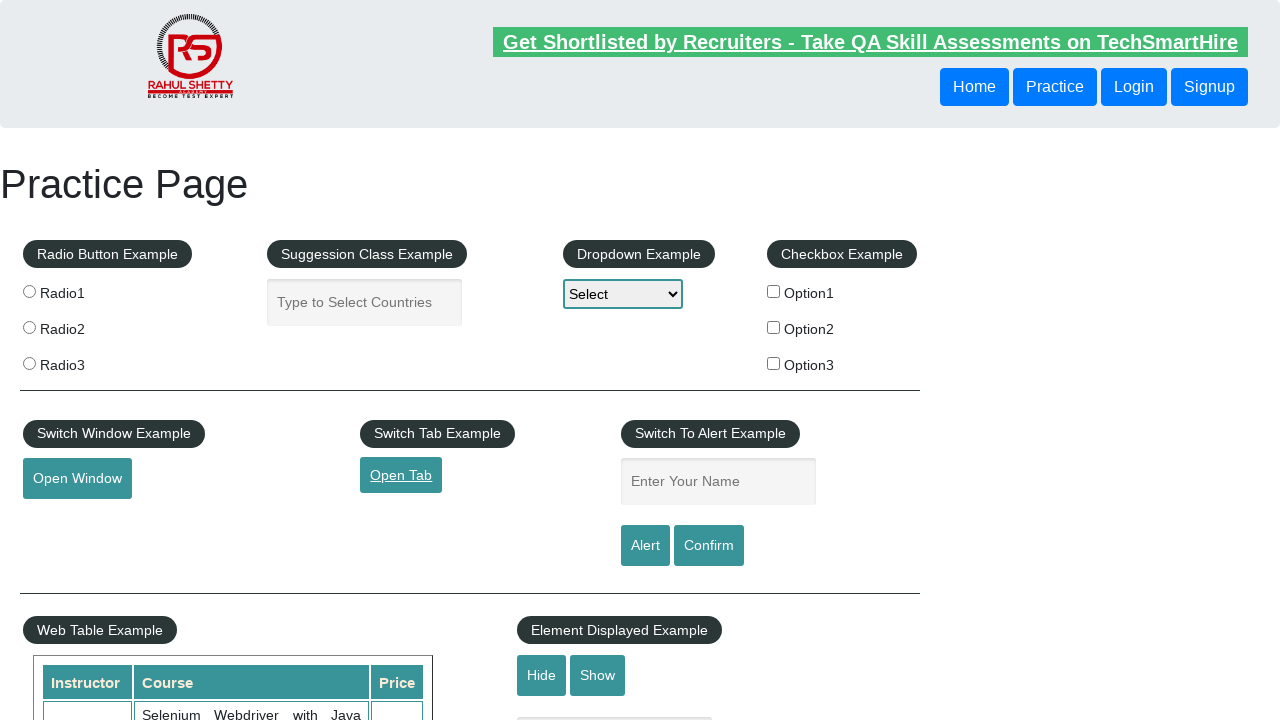